Tests floating menu visibility by scrolling to page footer and verifying all menu links remain visible

Starting URL: https://the-internet.herokuapp.com

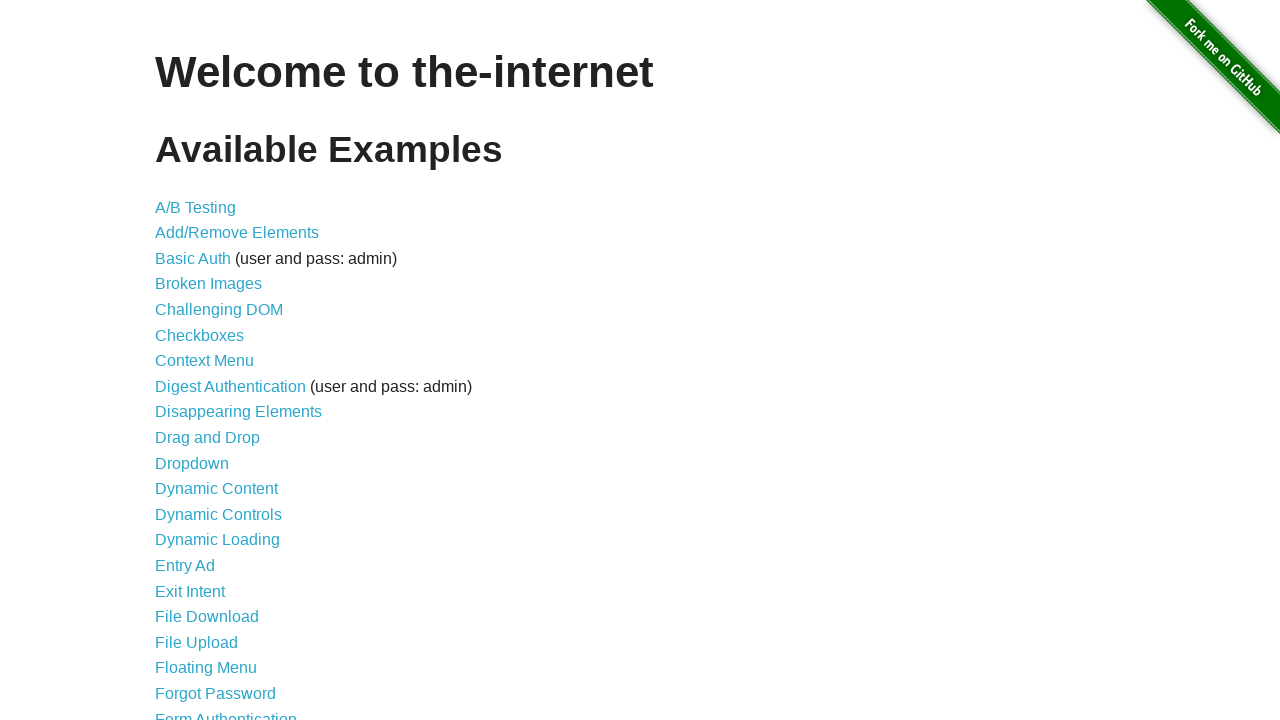

Clicked on Floating Menu link at (206, 668) on internal:role=link[name="Floating Menu"i]
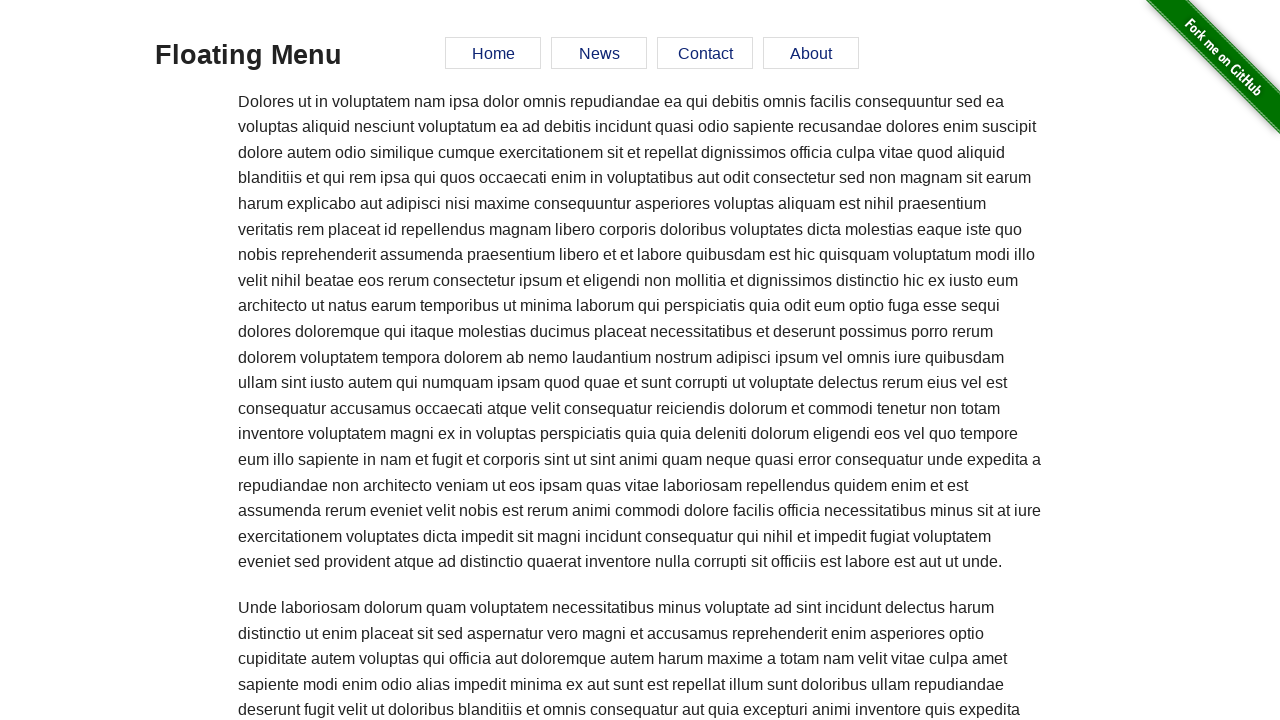

Waited 1500ms for page to load
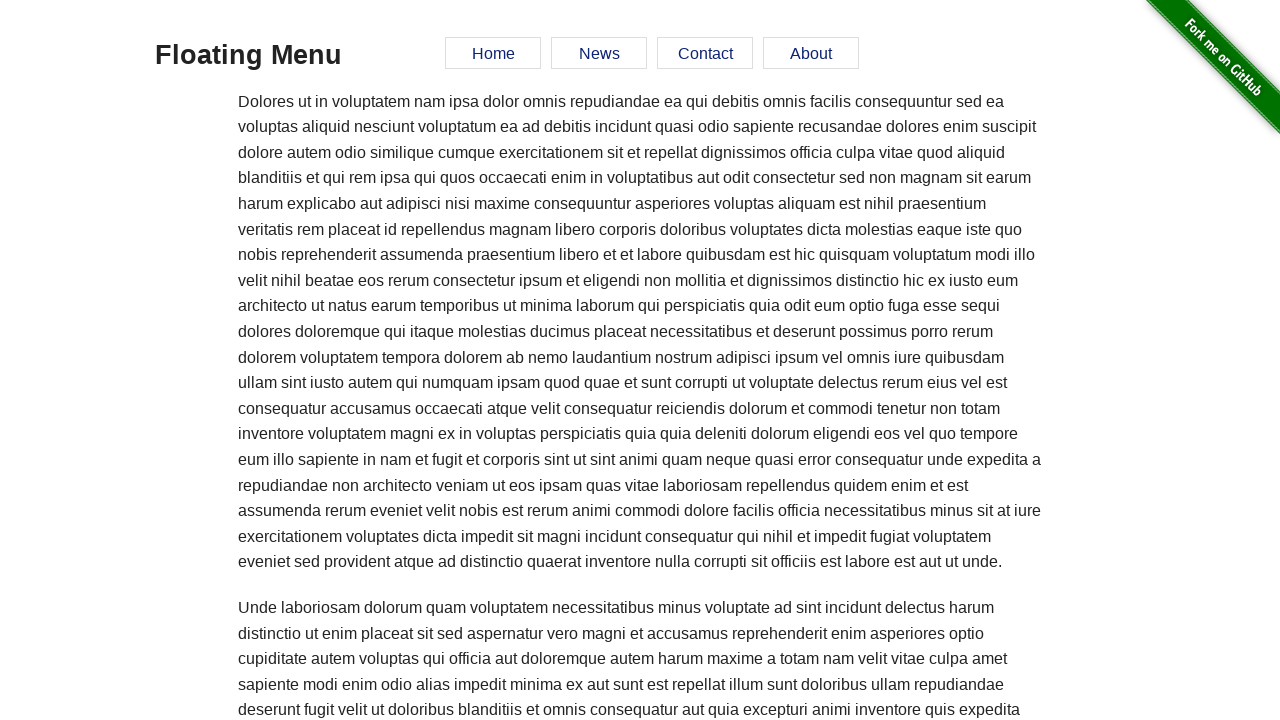

Scrolled to page footer
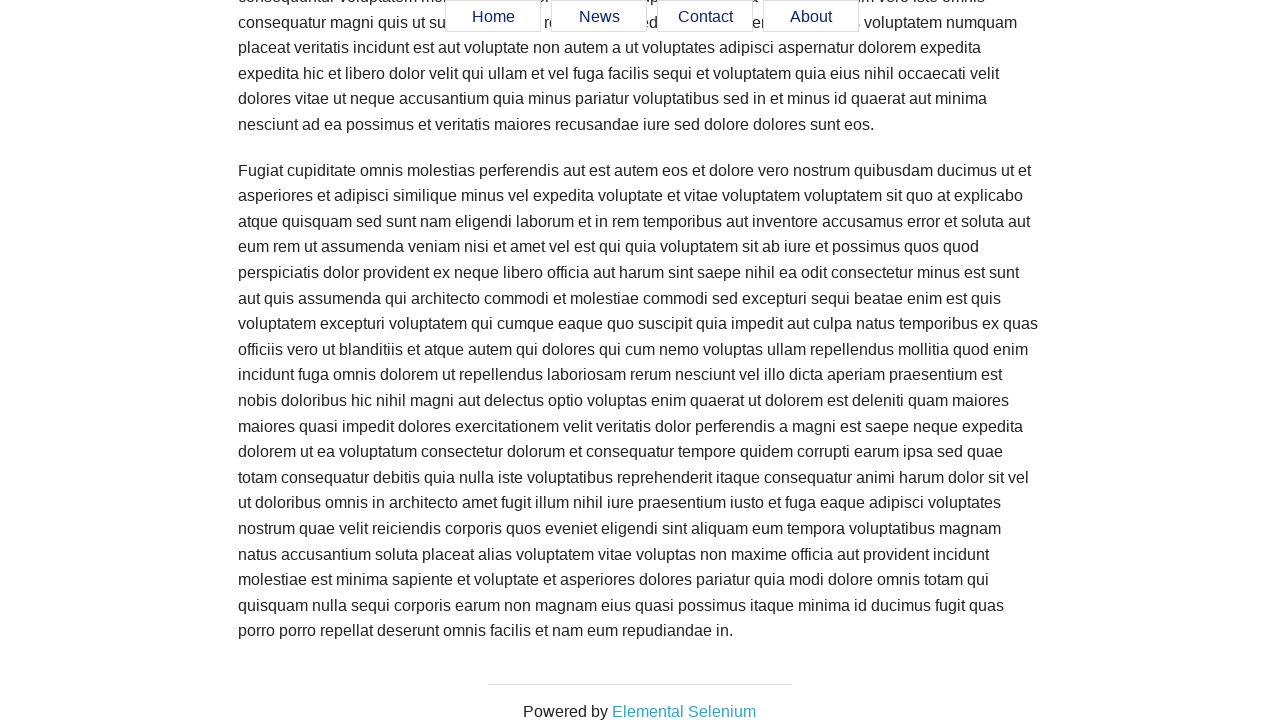

Home menu link is visible
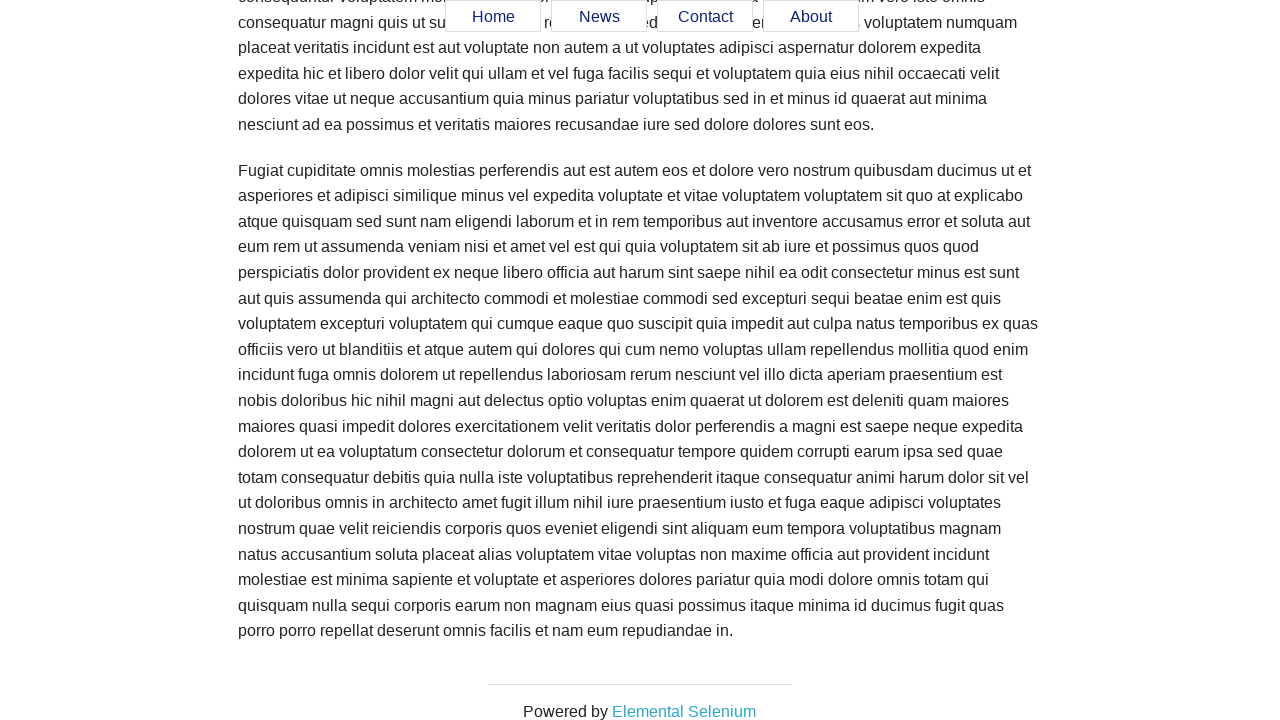

News menu link is visible
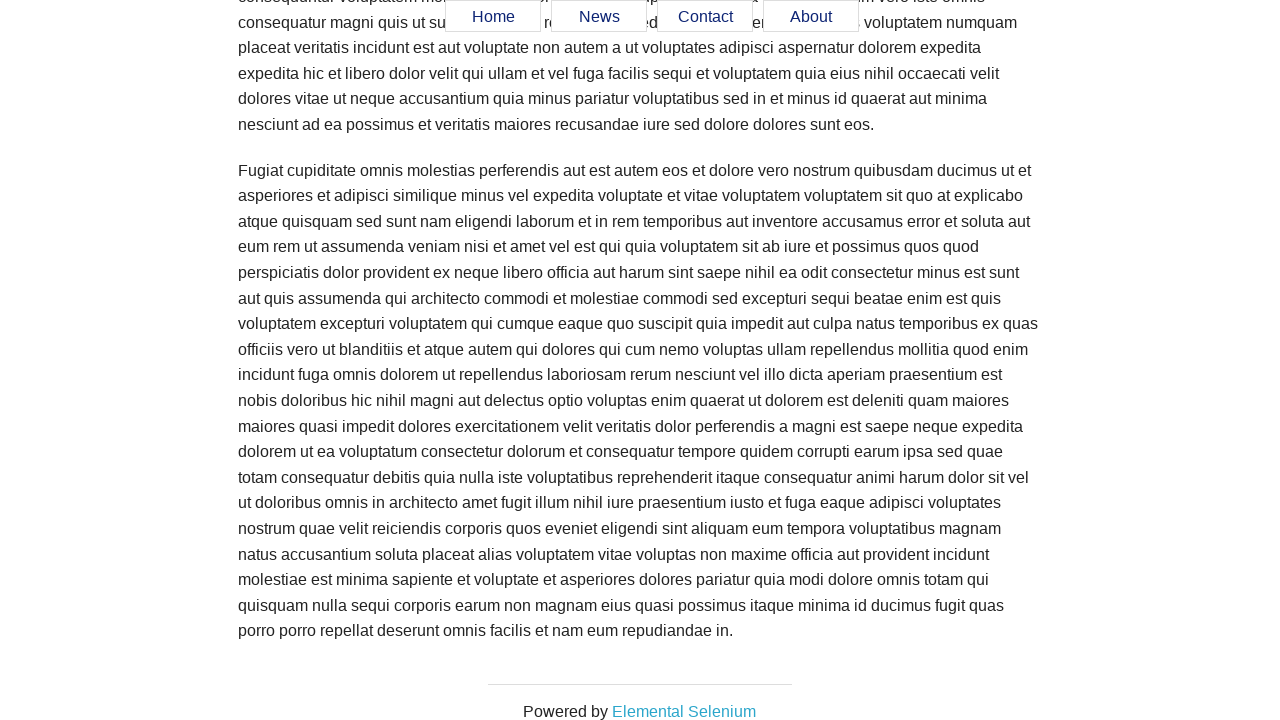

Contact menu link is visible
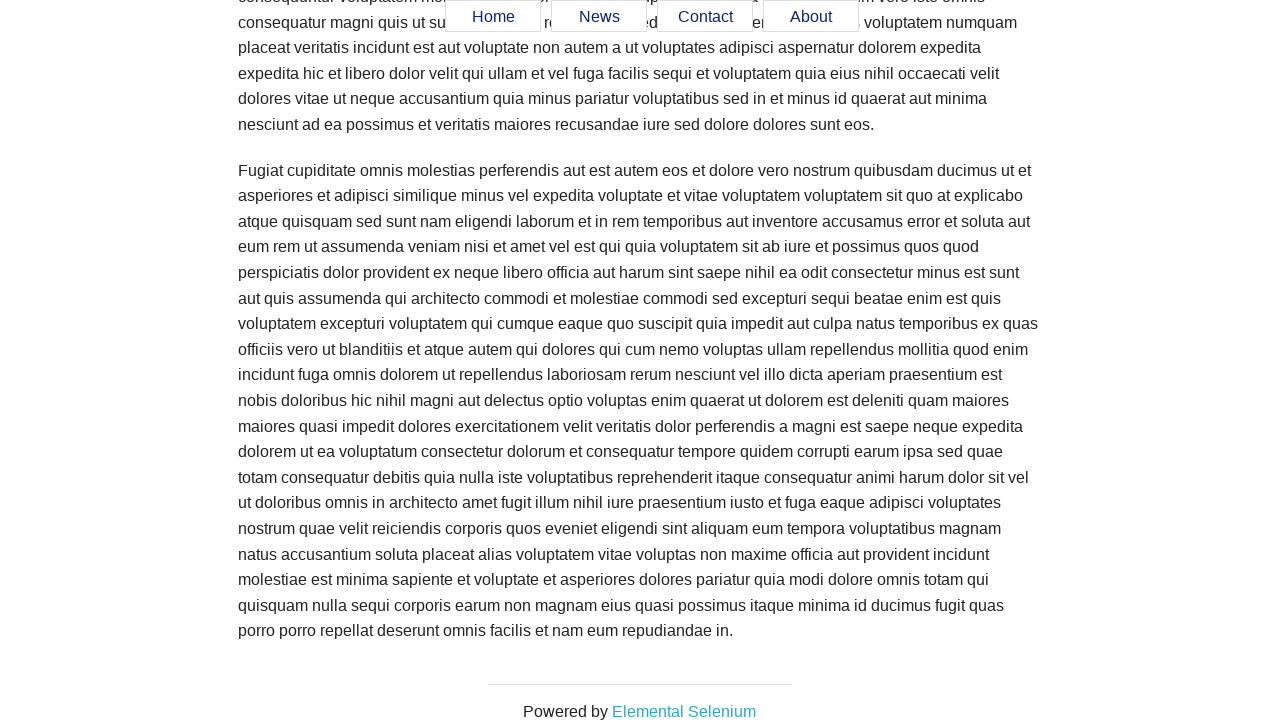

About menu link is visible
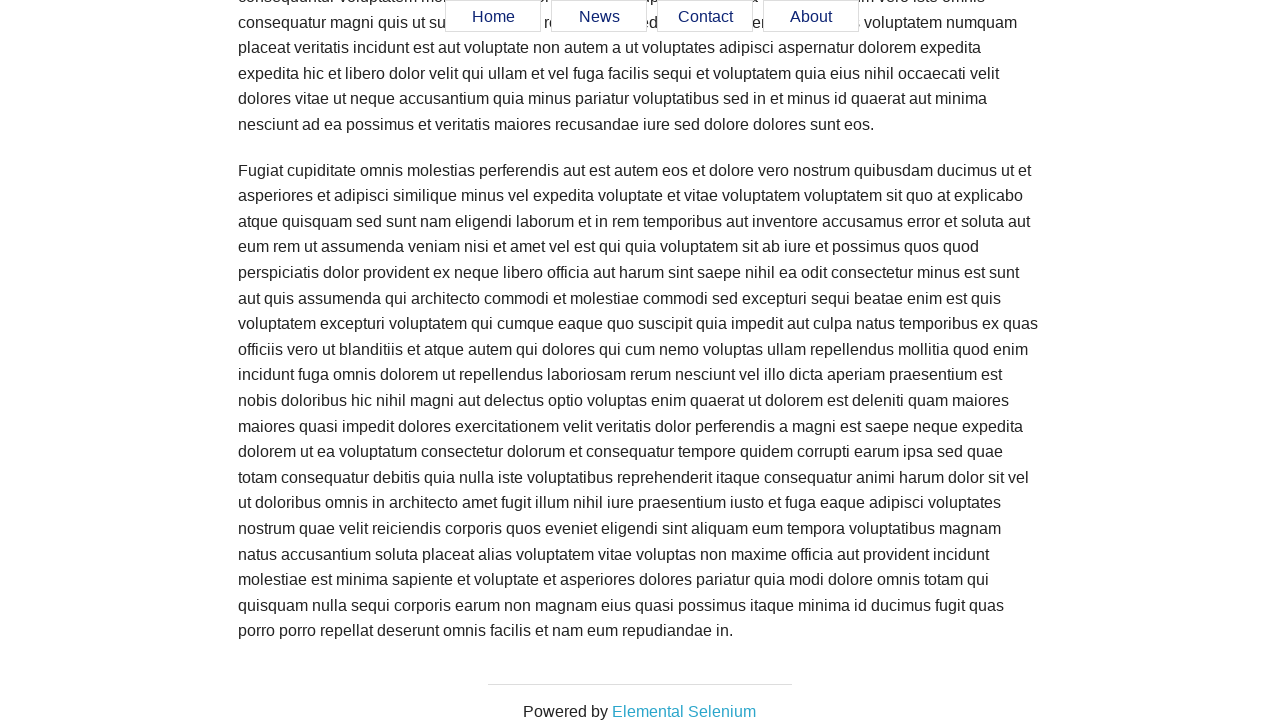

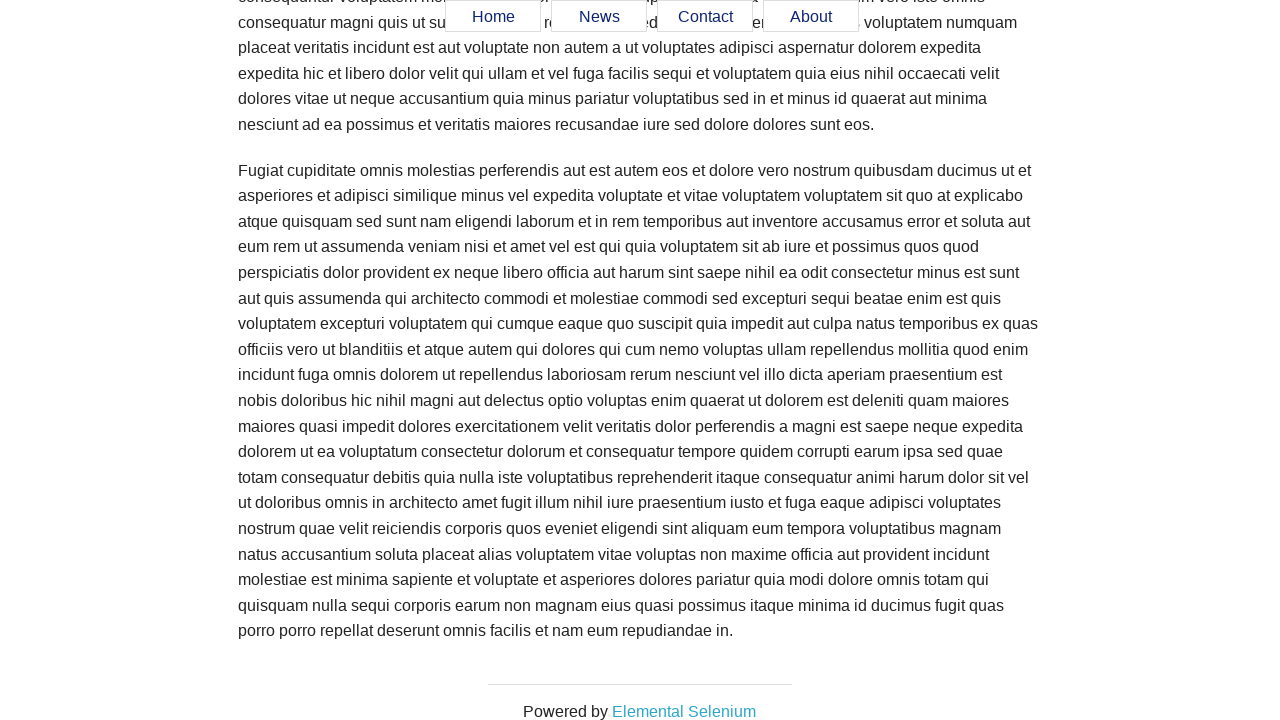